Navigates to a browser test page and checks a checkbox, then verifies the checkbox info display updates correctly.

Starting URL: https://test.k6.io/browser.php

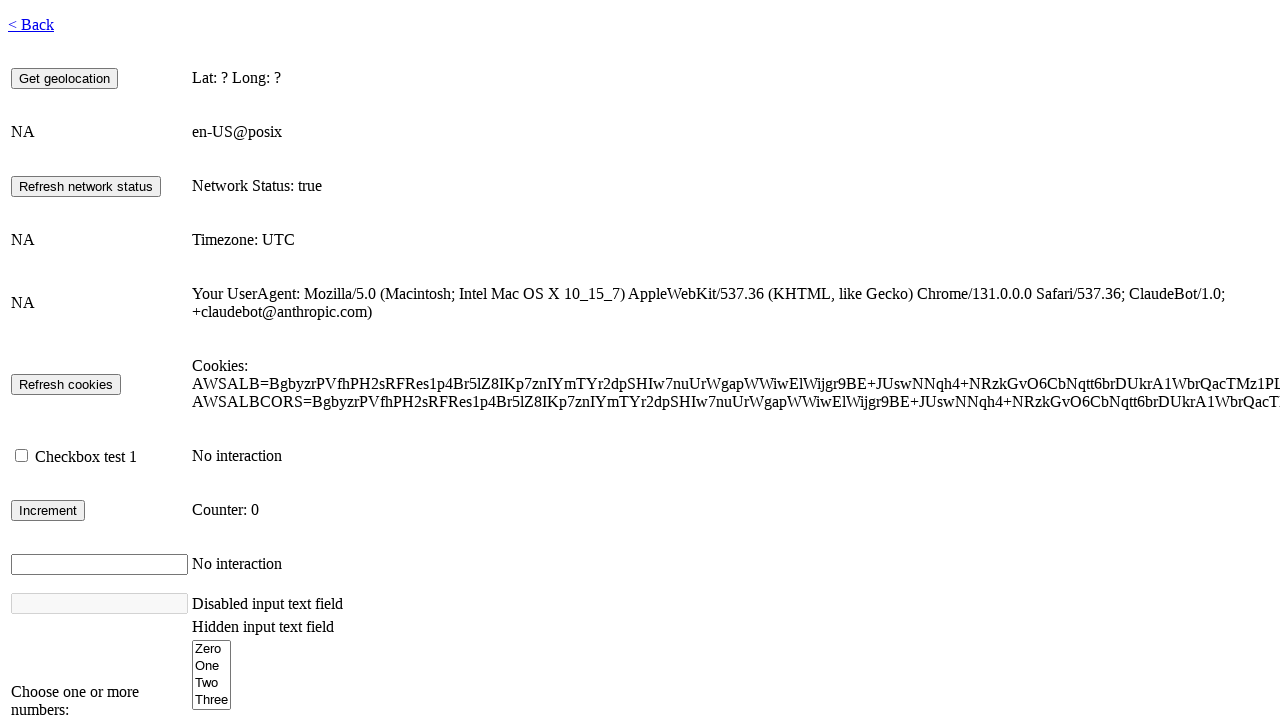

Waited for page to fully load (networkidle)
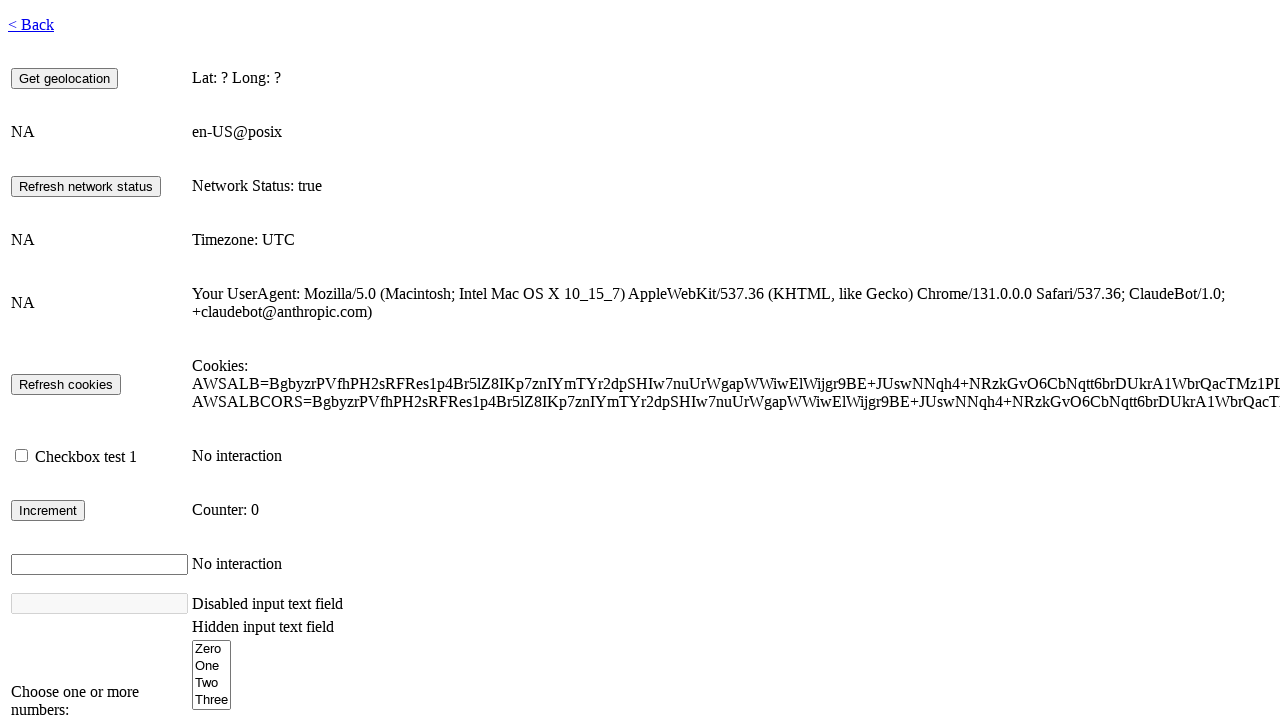

Checked the checkbox at (22, 456) on #checkbox1
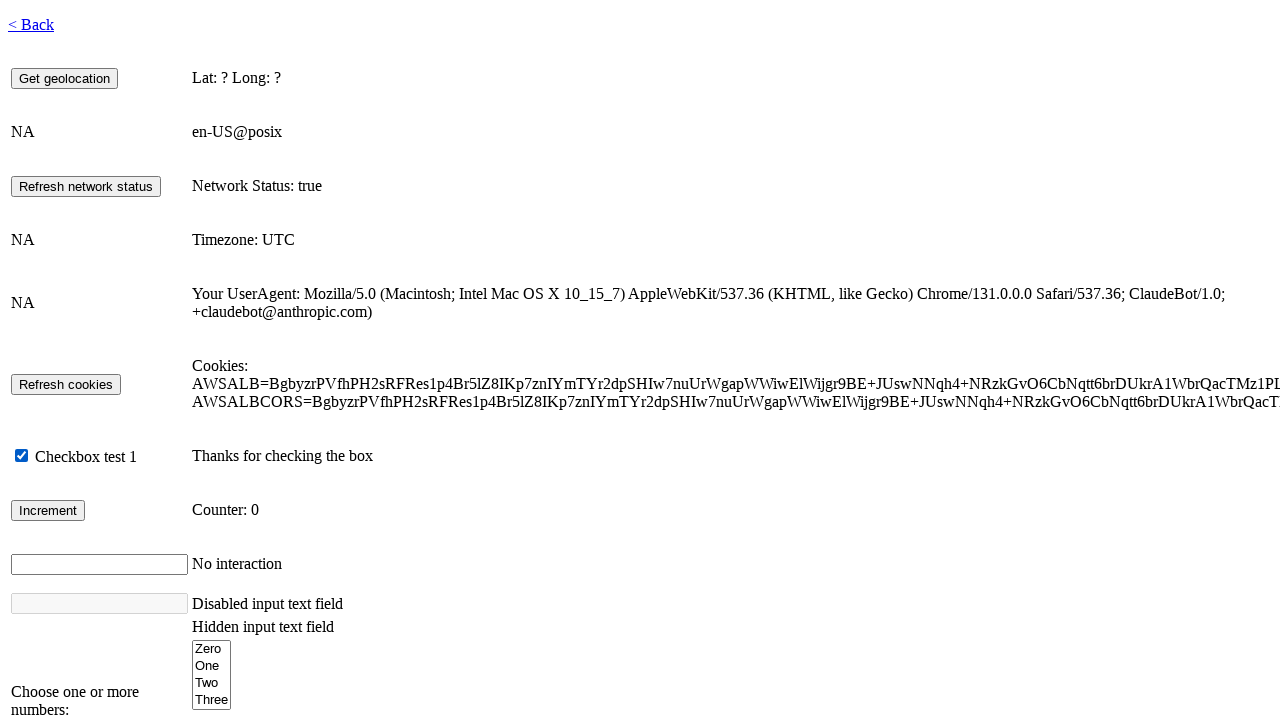

Checkbox info display appeared and updated
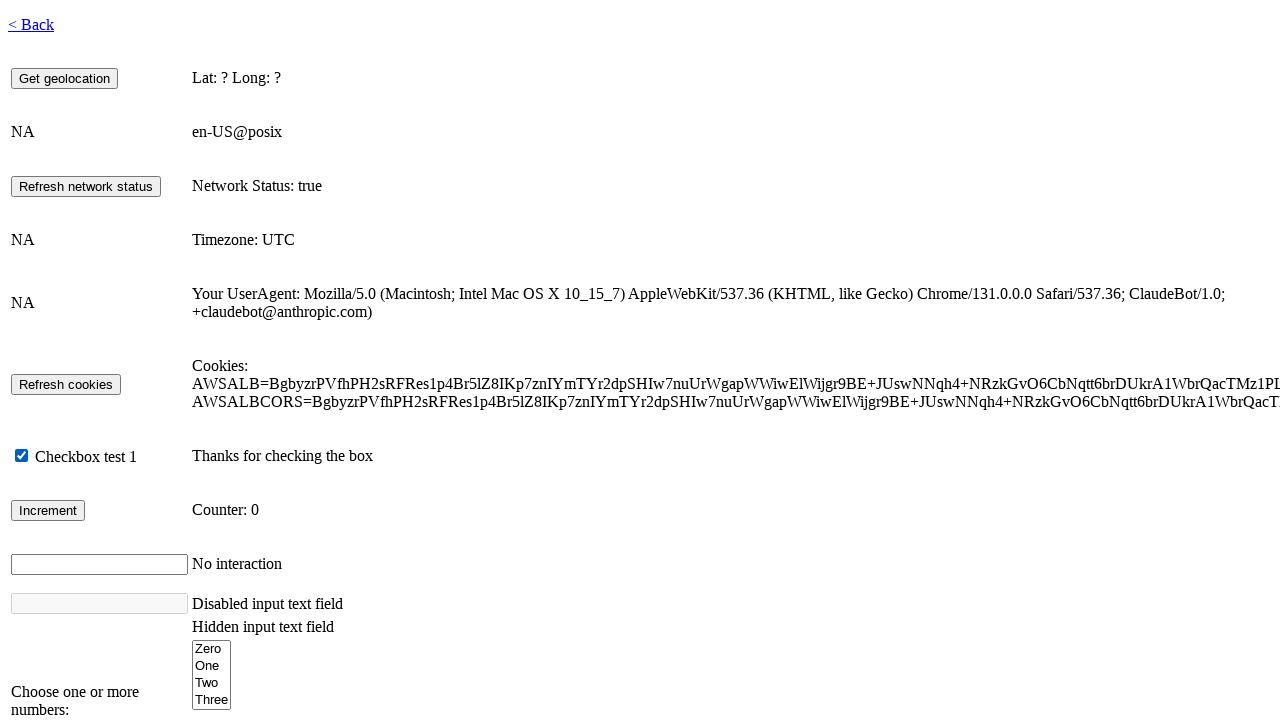

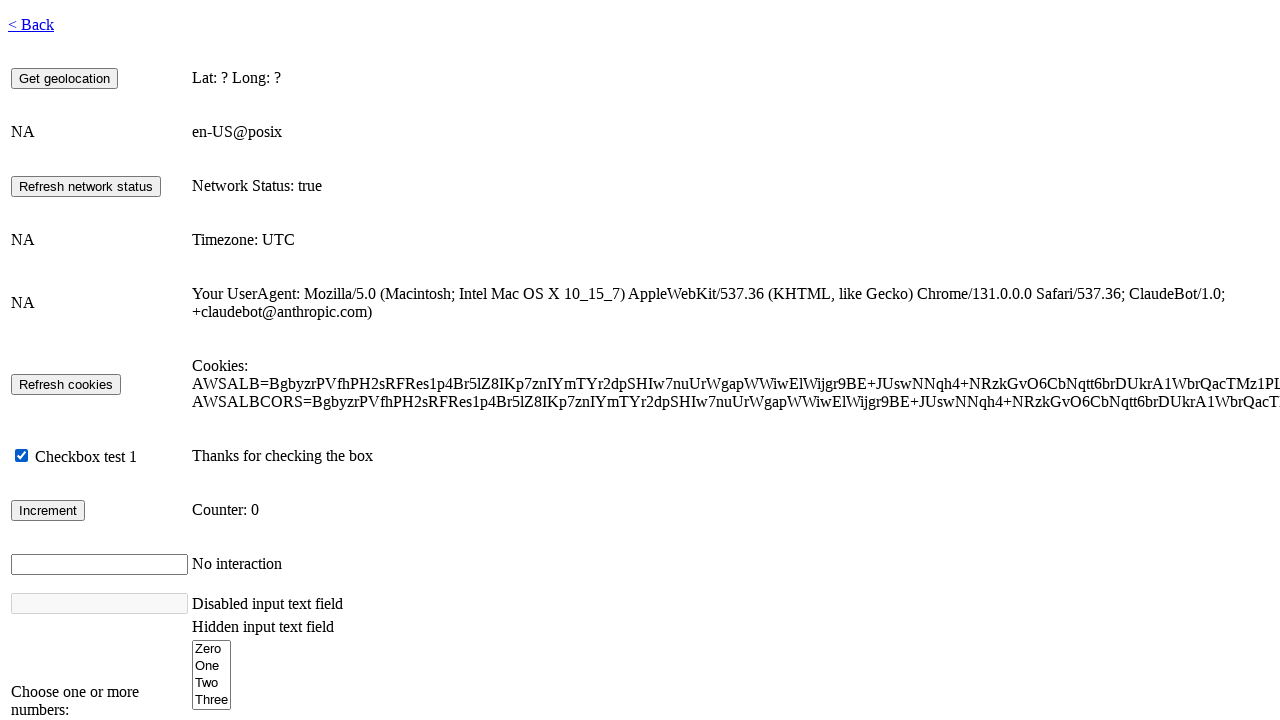